Tests Lorem Ipsum generation multiple times in a loop

Starting URL: https://www.lipsum.com/

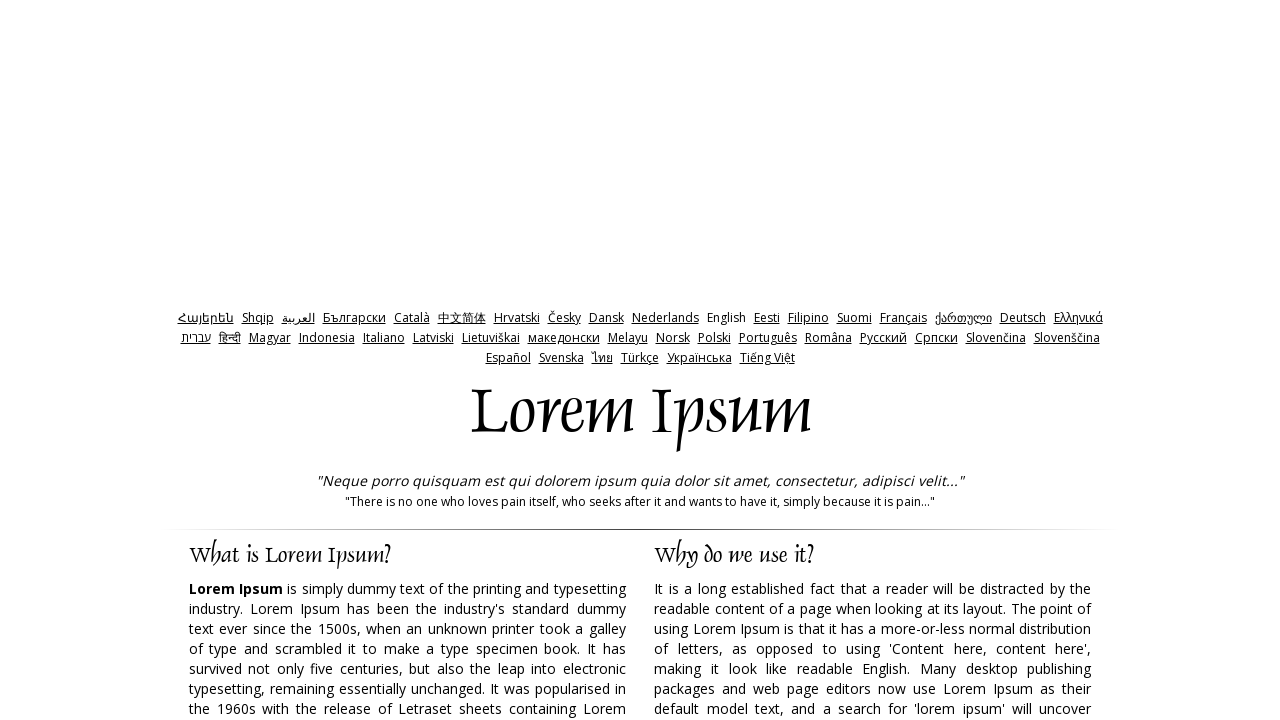

Clicked submit button to generate Lorem Ipsum (iteration 1/10) at (958, 361) on input[type='submit']
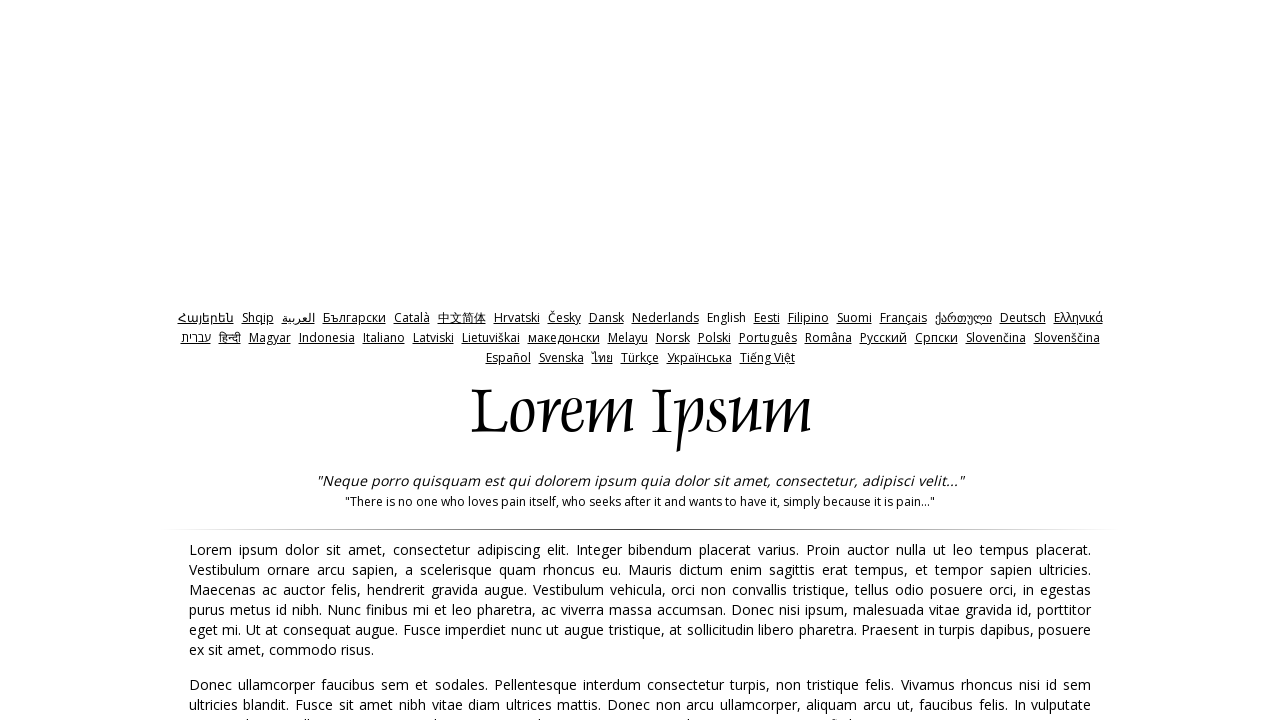

Lorem Ipsum paragraphs loaded (iteration 1/10)
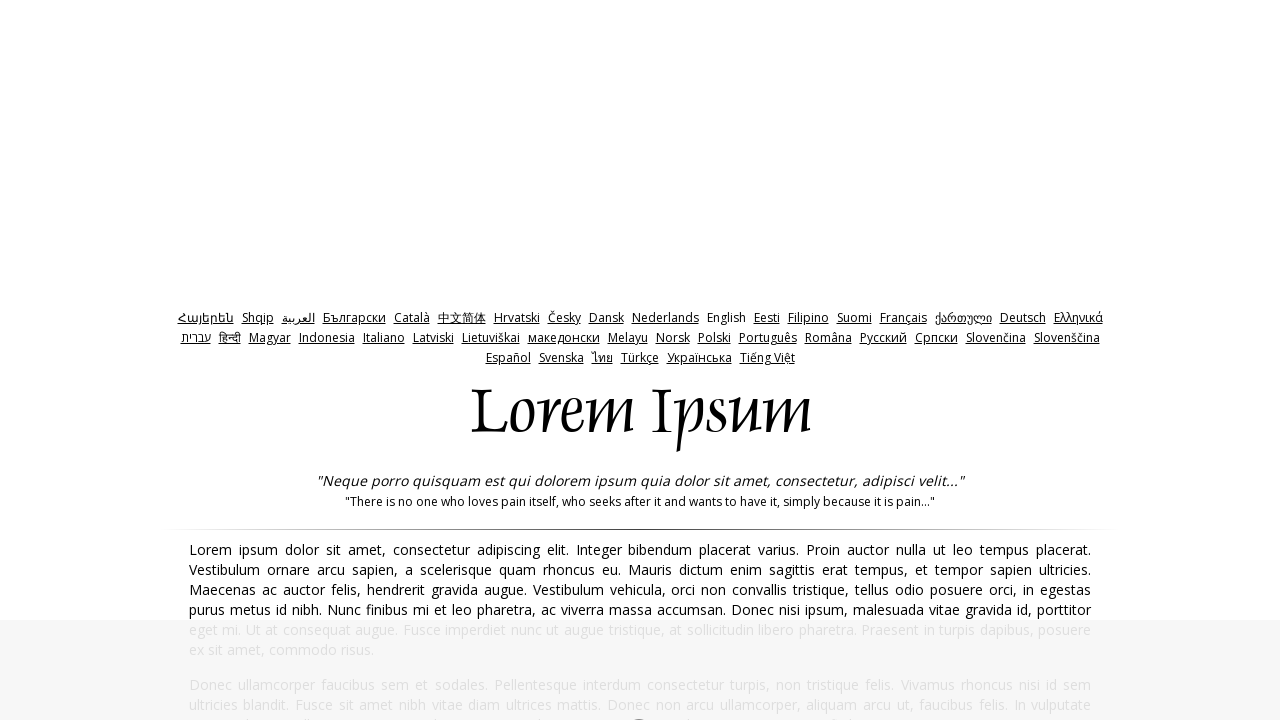

Navigated back to lipsum.com for next iteration
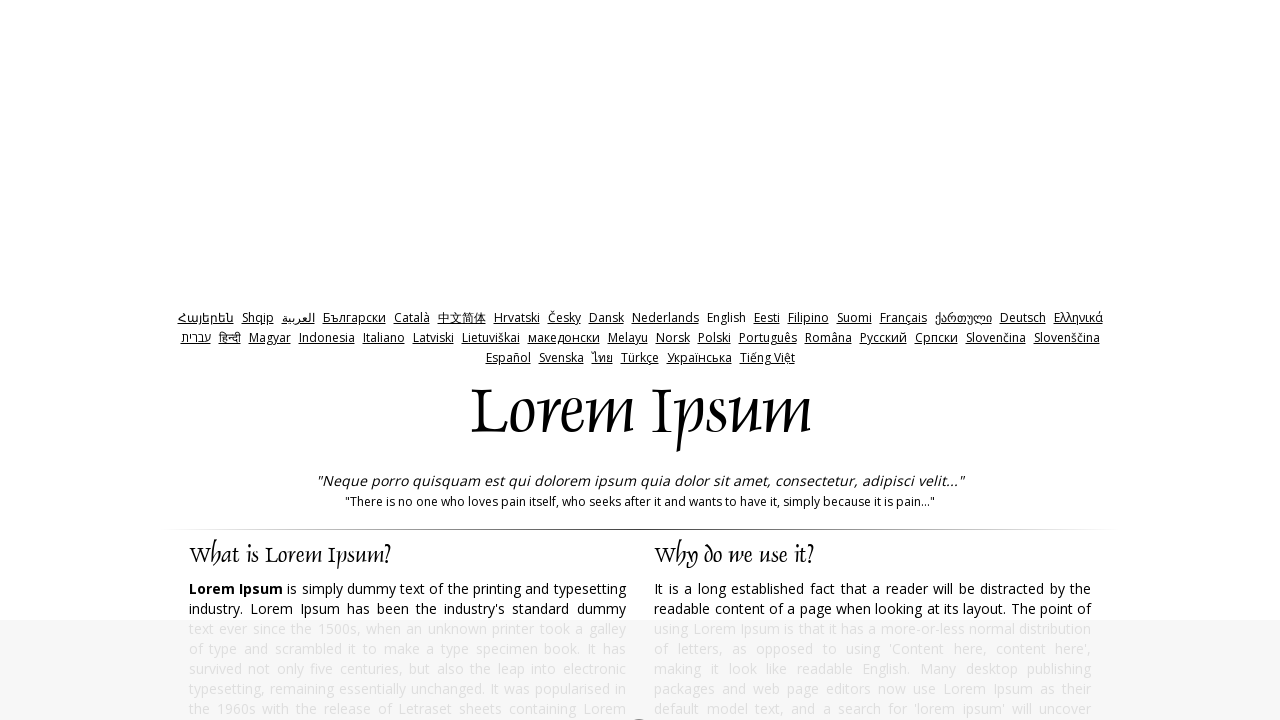

Clicked submit button to generate Lorem Ipsum (iteration 2/10) at (958, 361) on input[type='submit']
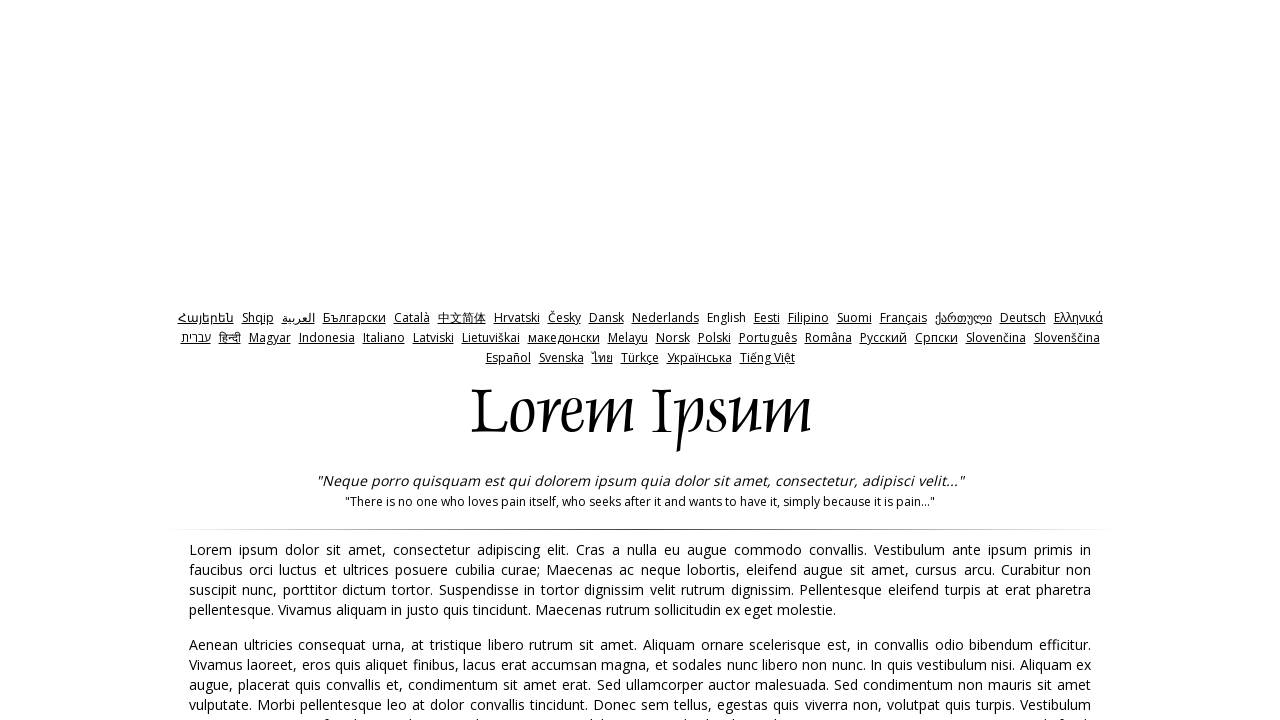

Lorem Ipsum paragraphs loaded (iteration 2/10)
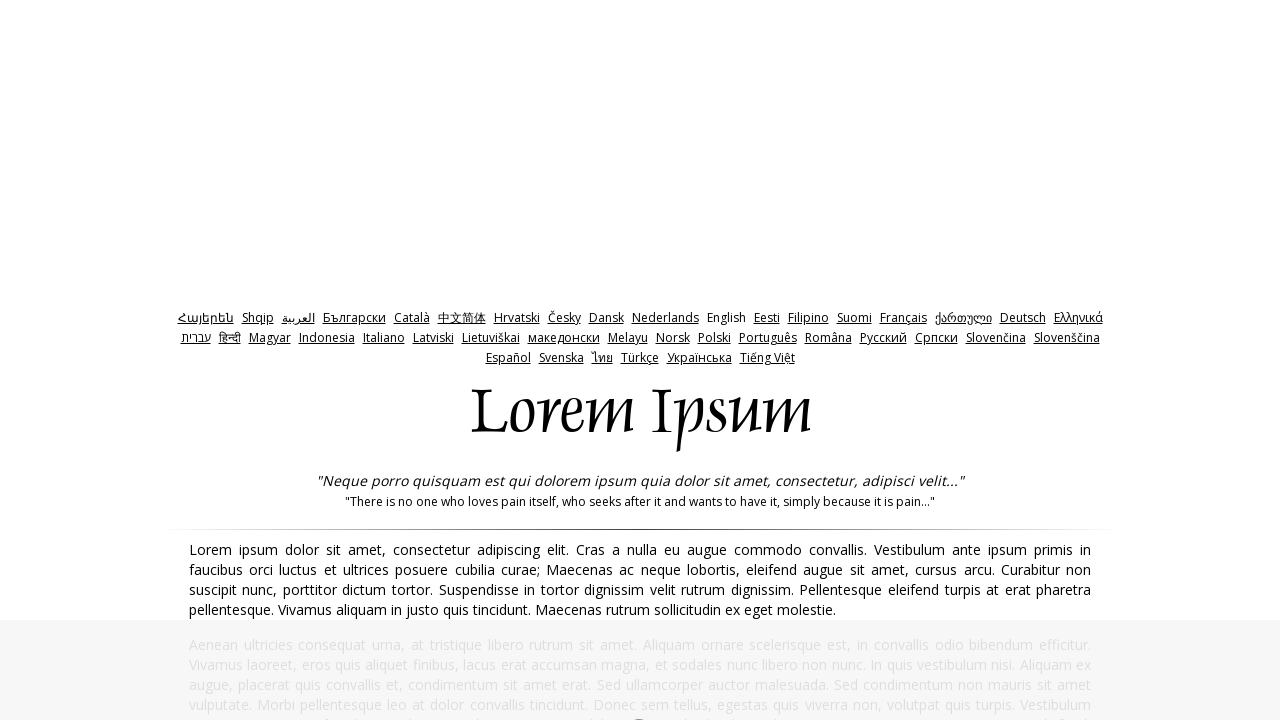

Navigated back to lipsum.com for next iteration
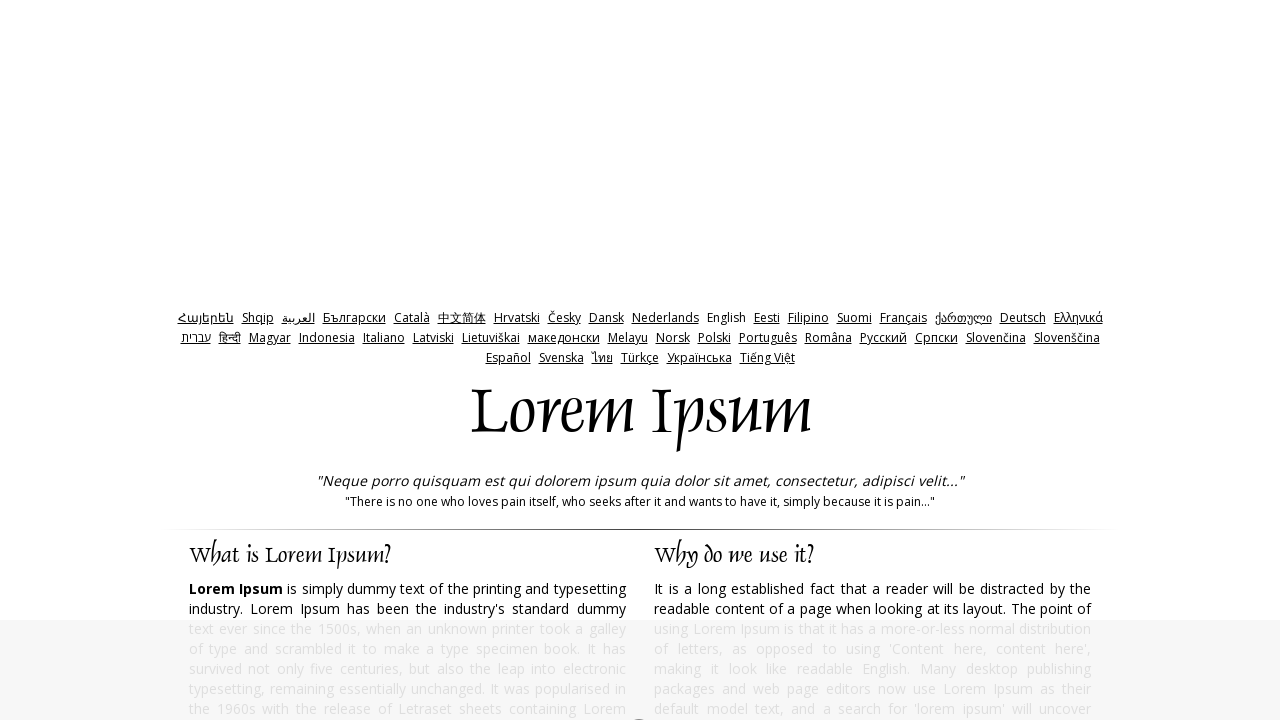

Clicked submit button to generate Lorem Ipsum (iteration 3/10) at (958, 361) on input[type='submit']
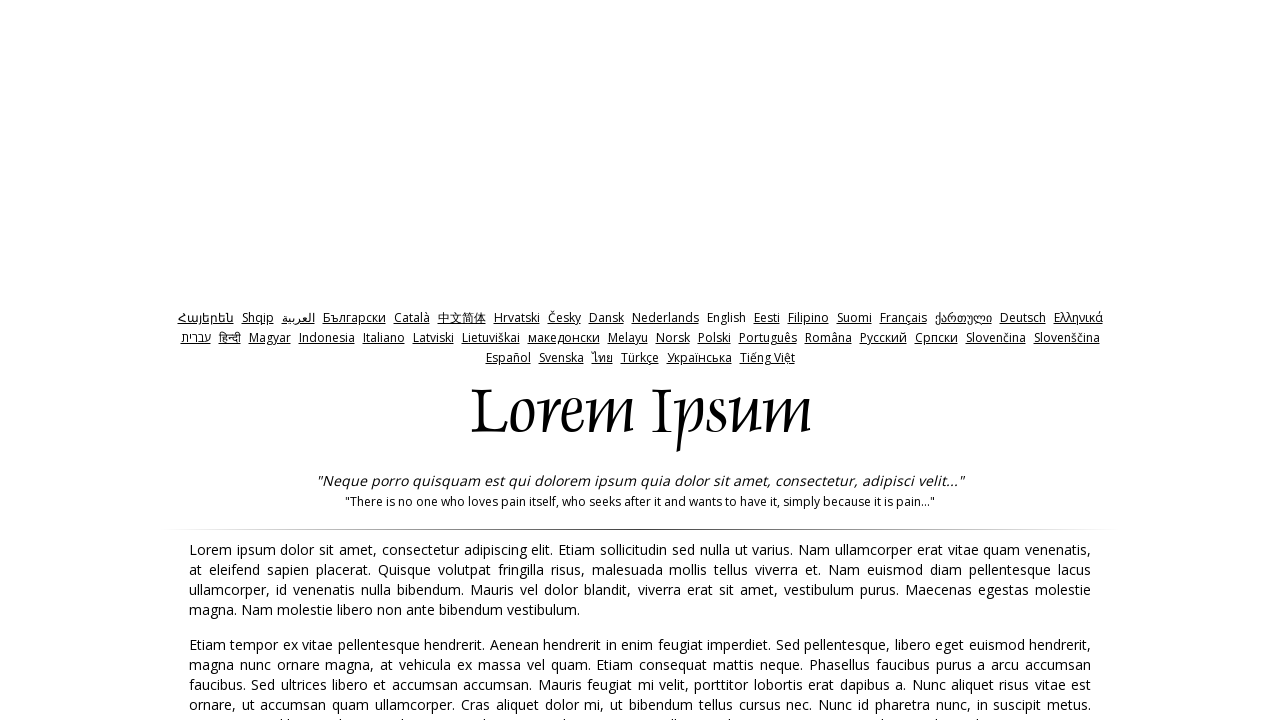

Lorem Ipsum paragraphs loaded (iteration 3/10)
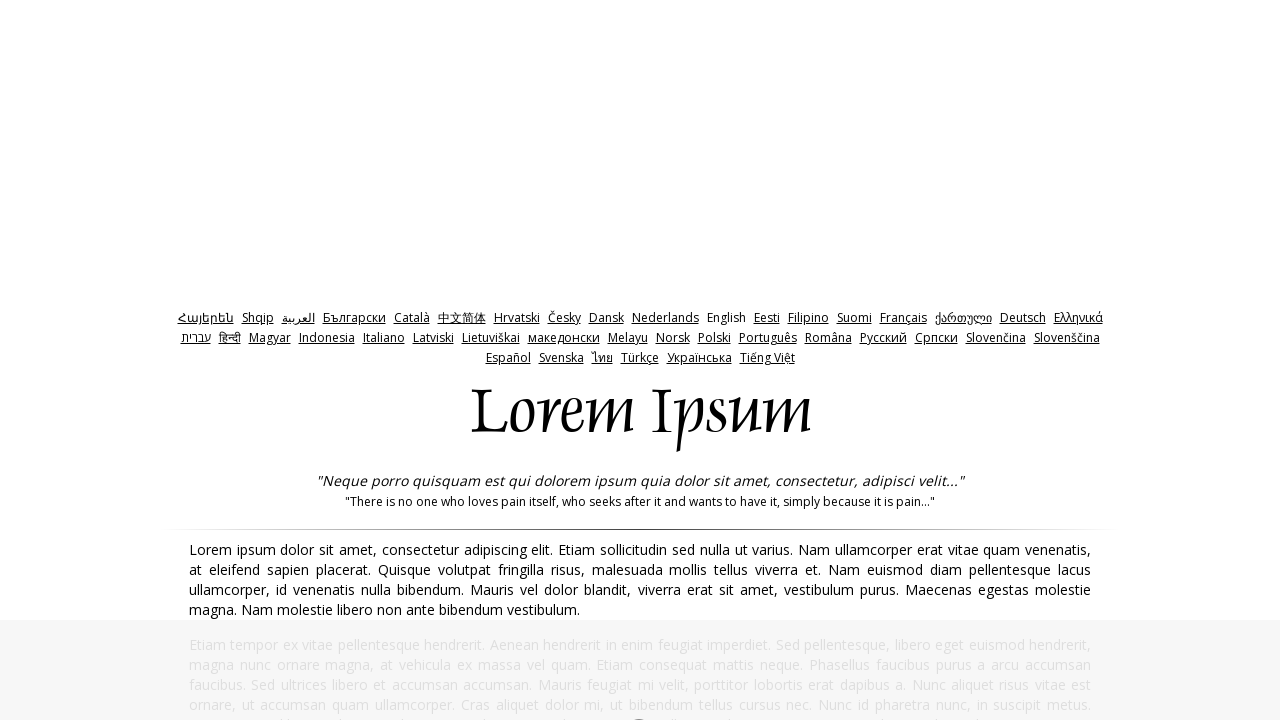

Navigated back to lipsum.com for next iteration
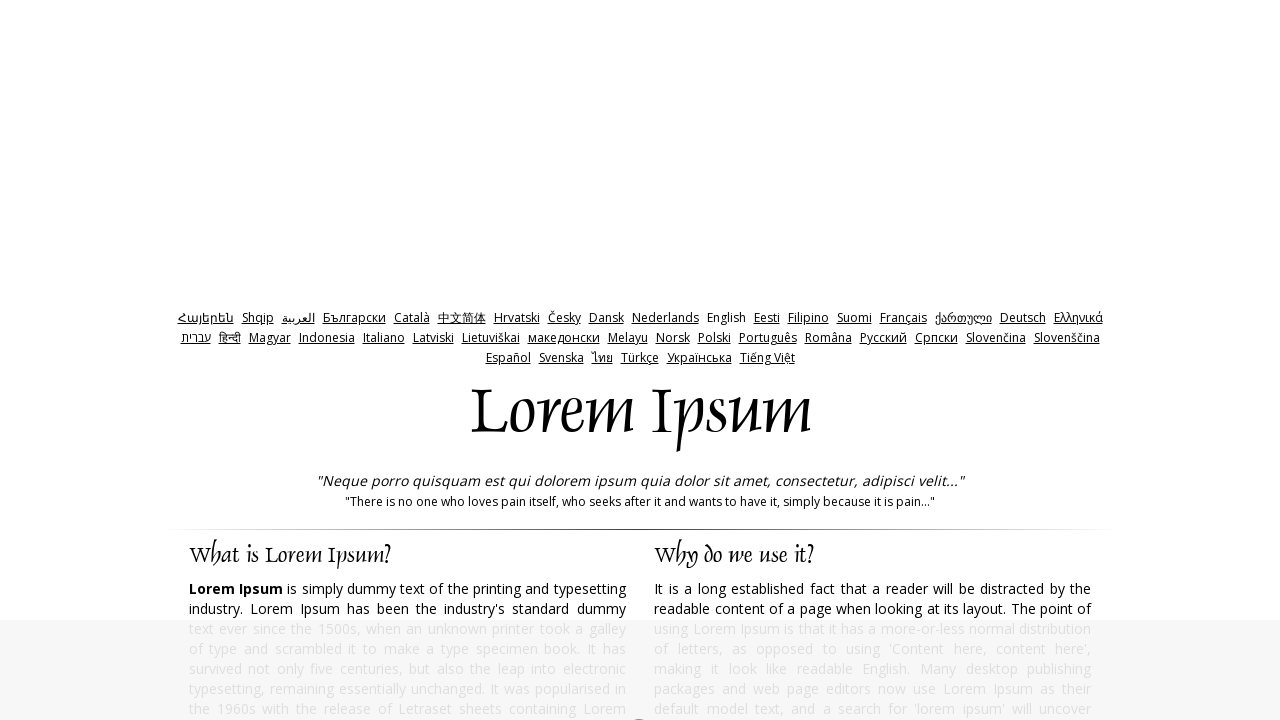

Clicked submit button to generate Lorem Ipsum (iteration 4/10) at (958, 361) on input[type='submit']
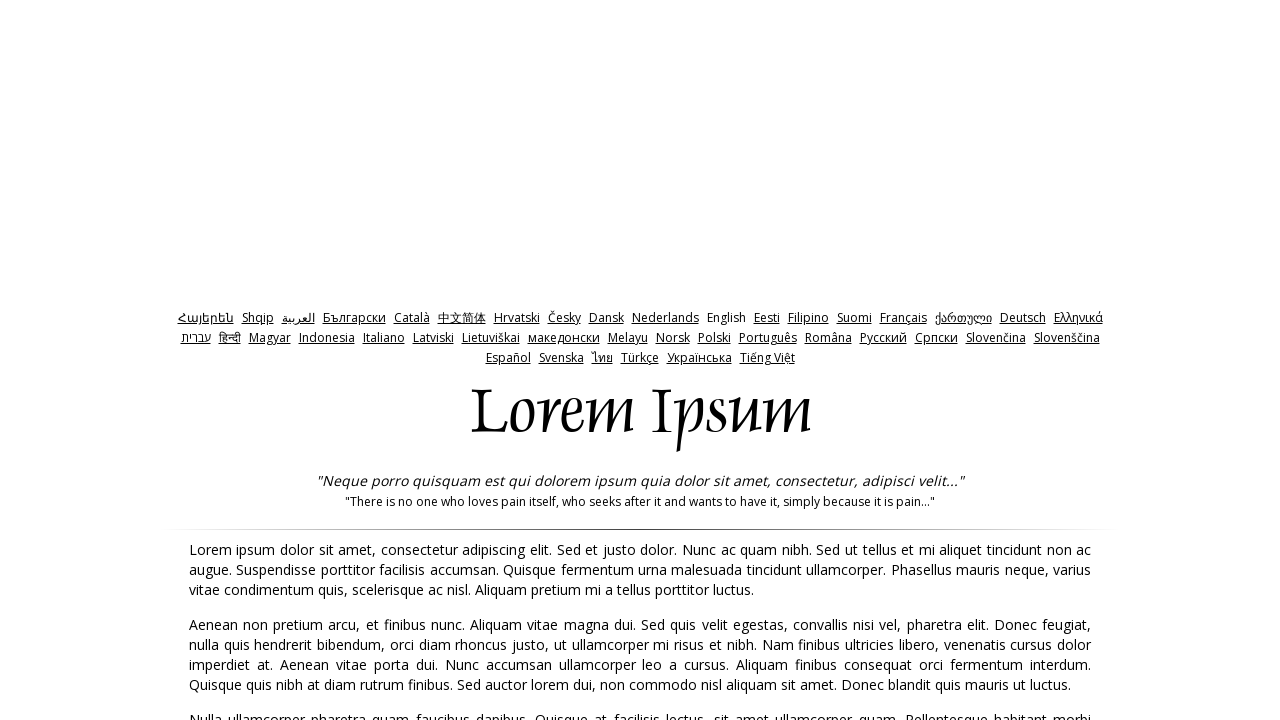

Lorem Ipsum paragraphs loaded (iteration 4/10)
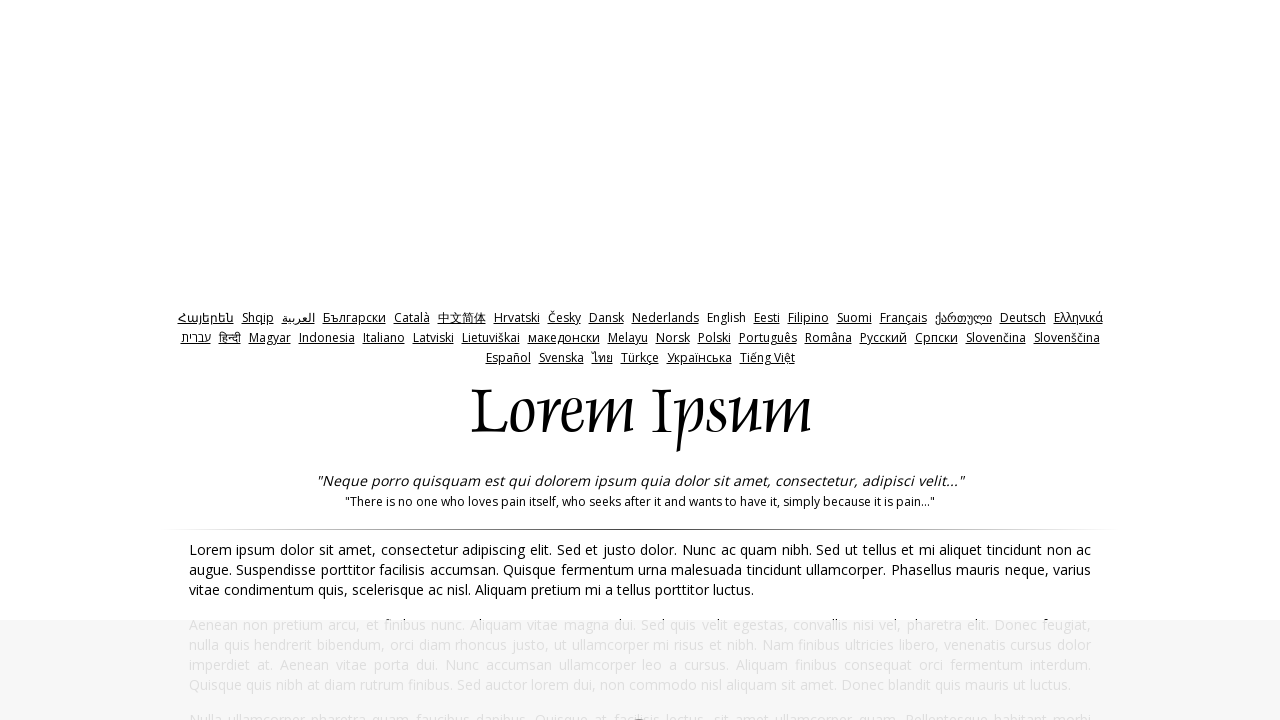

Navigated back to lipsum.com for next iteration
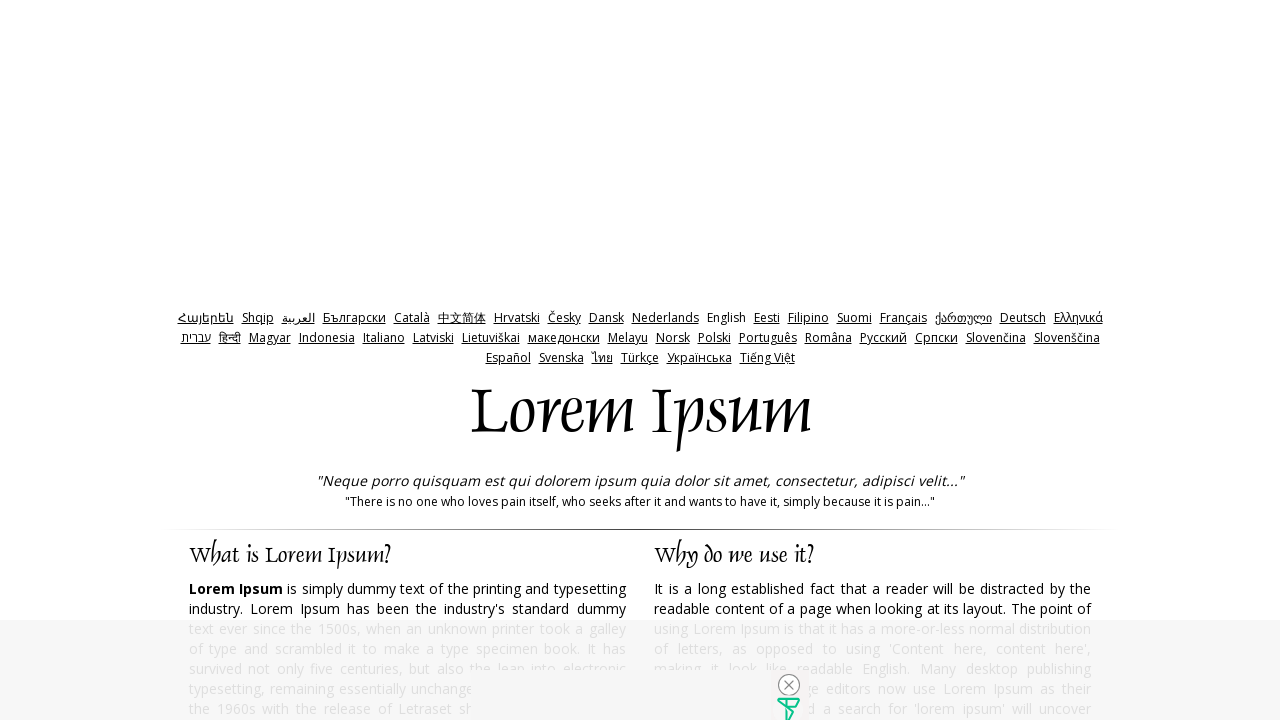

Clicked submit button to generate Lorem Ipsum (iteration 5/10) at (958, 361) on input[type='submit']
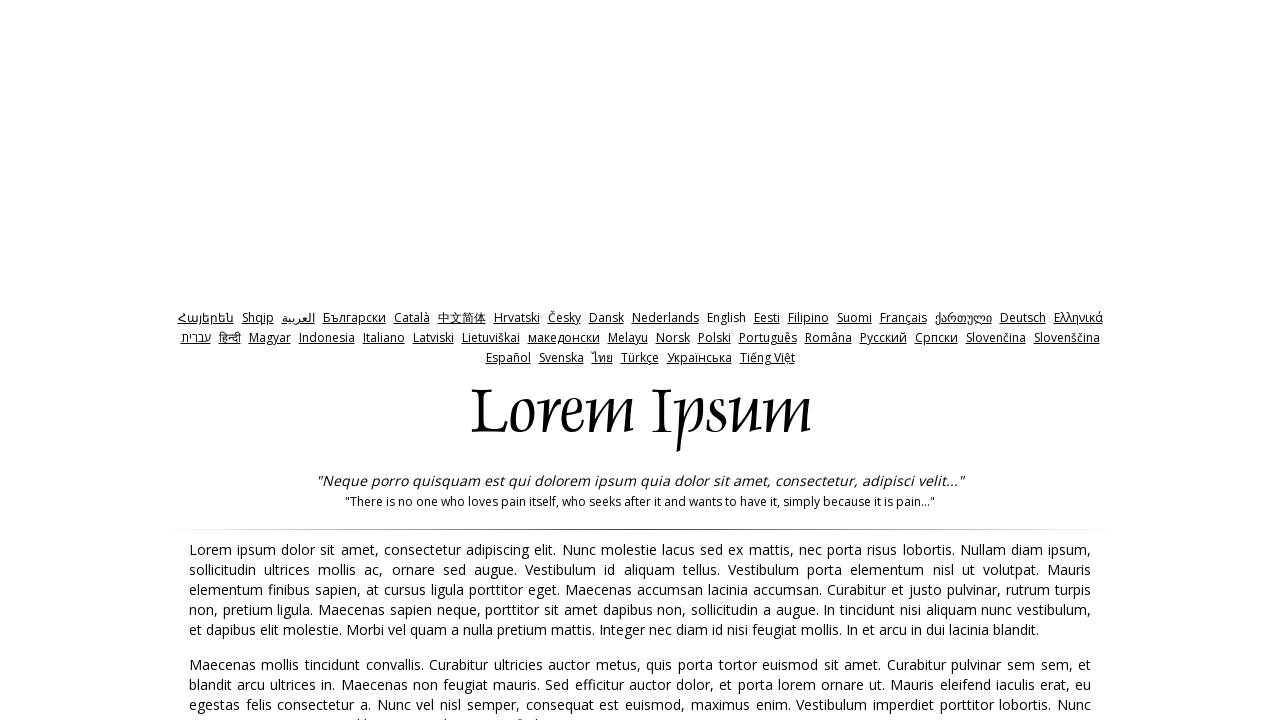

Lorem Ipsum paragraphs loaded (iteration 5/10)
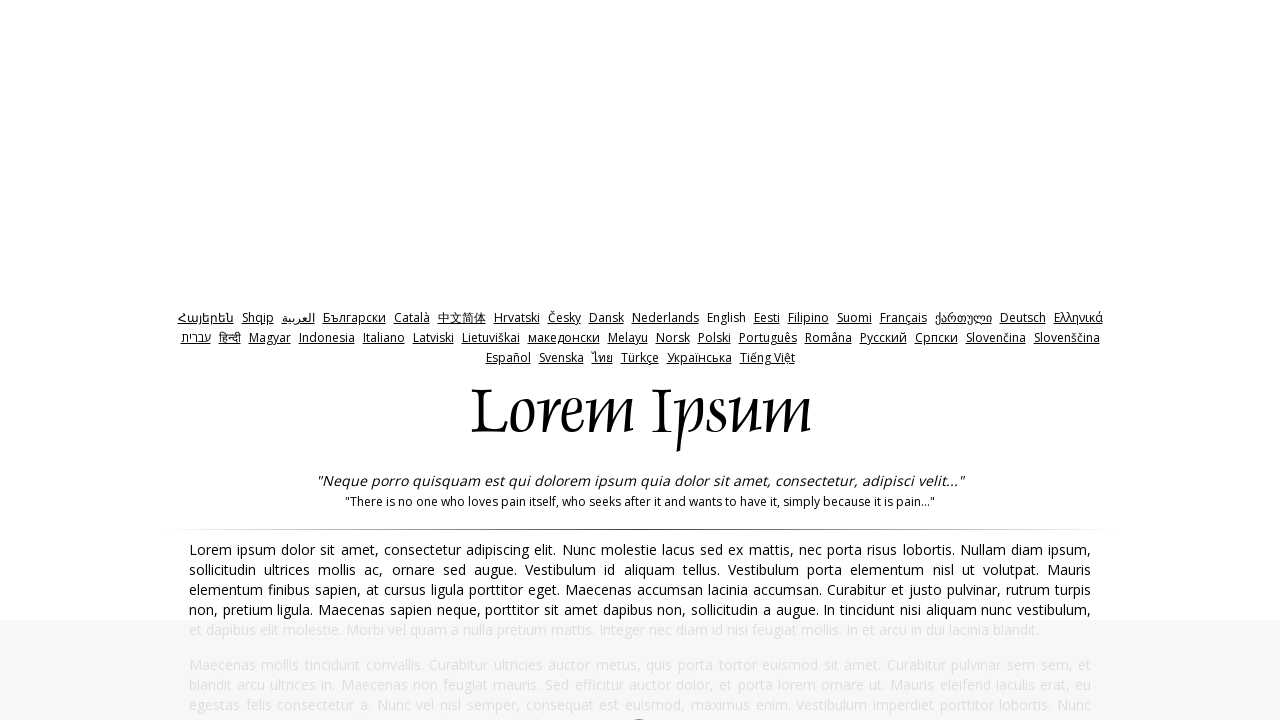

Navigated back to lipsum.com for next iteration
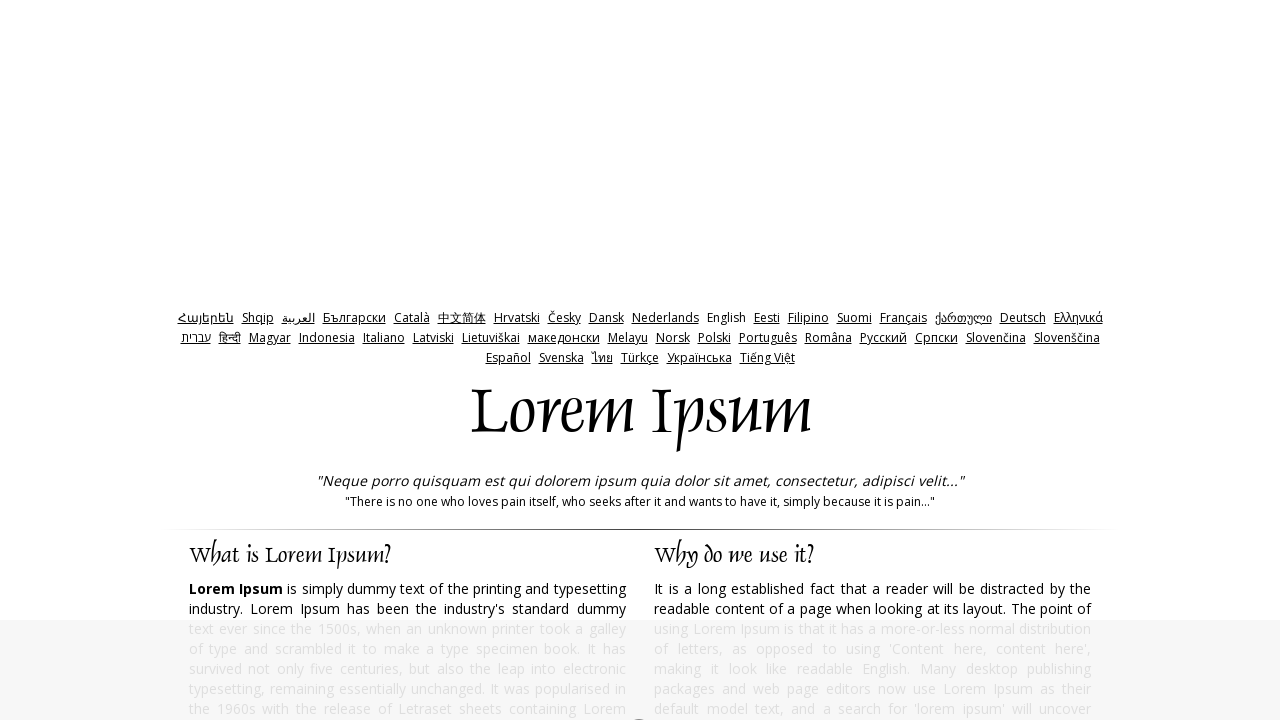

Clicked submit button to generate Lorem Ipsum (iteration 6/10) at (958, 361) on input[type='submit']
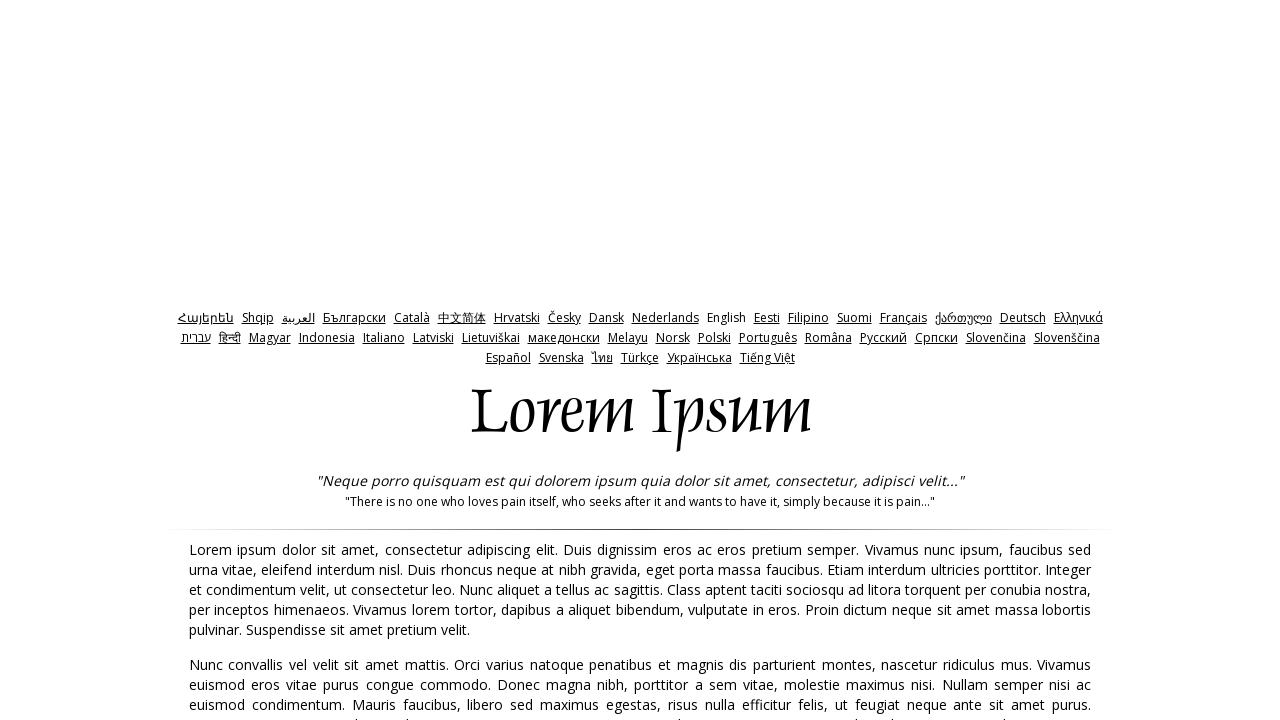

Lorem Ipsum paragraphs loaded (iteration 6/10)
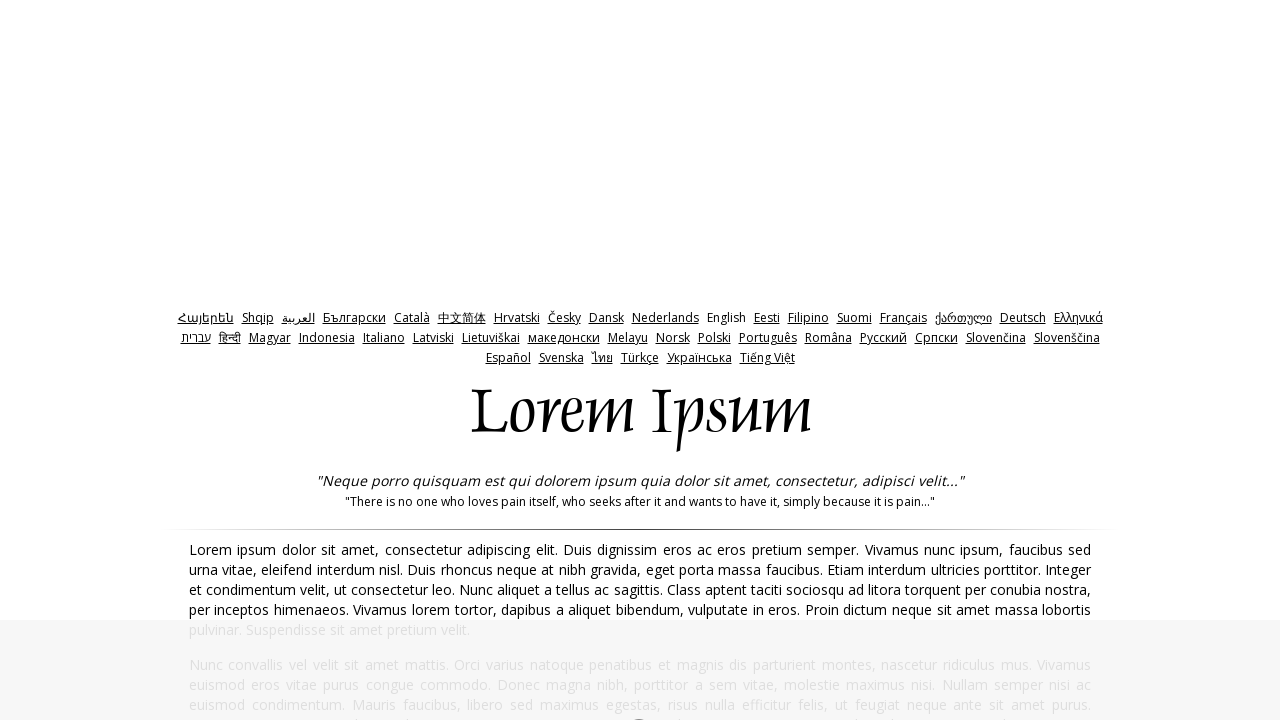

Navigated back to lipsum.com for next iteration
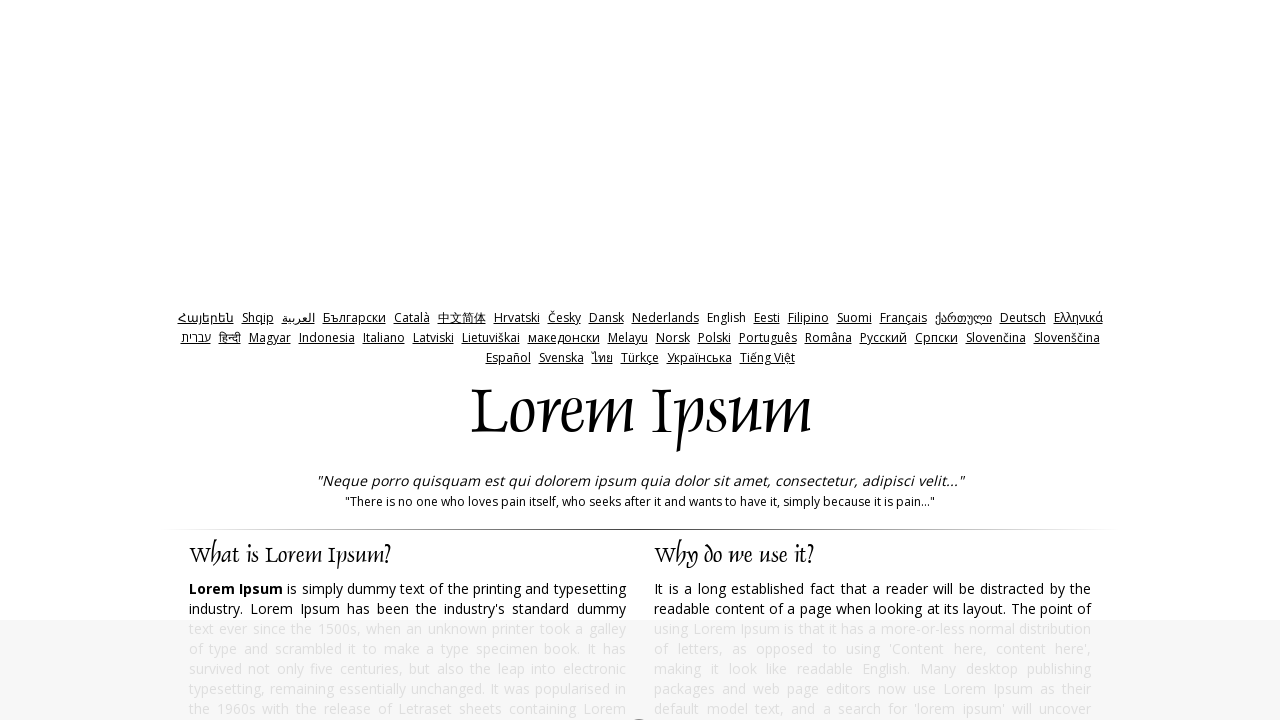

Clicked submit button to generate Lorem Ipsum (iteration 7/10) at (958, 361) on input[type='submit']
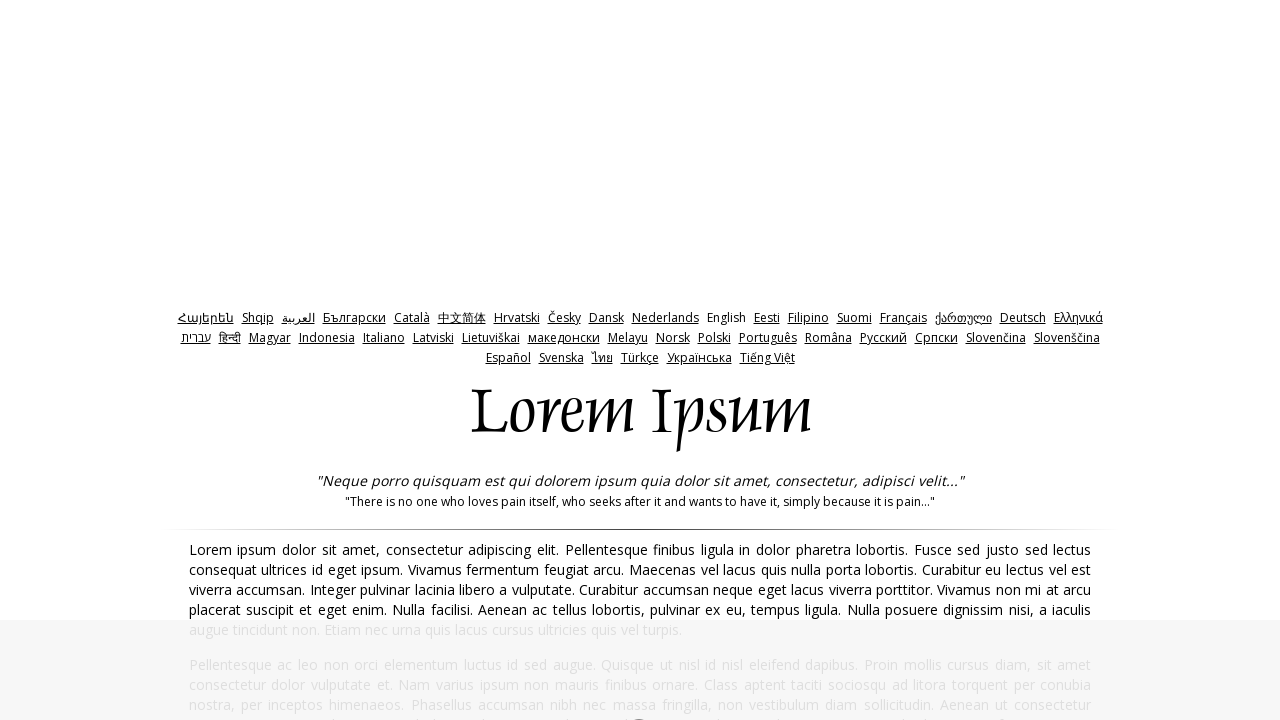

Lorem Ipsum paragraphs loaded (iteration 7/10)
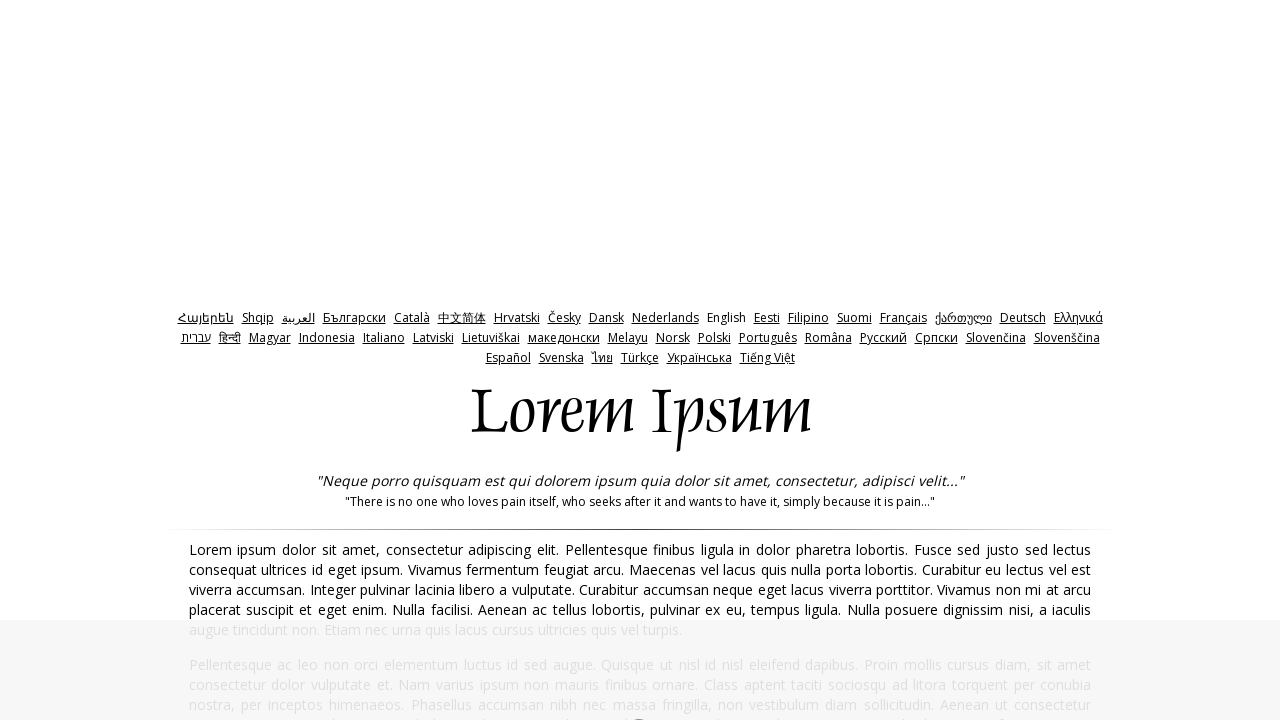

Navigated back to lipsum.com for next iteration
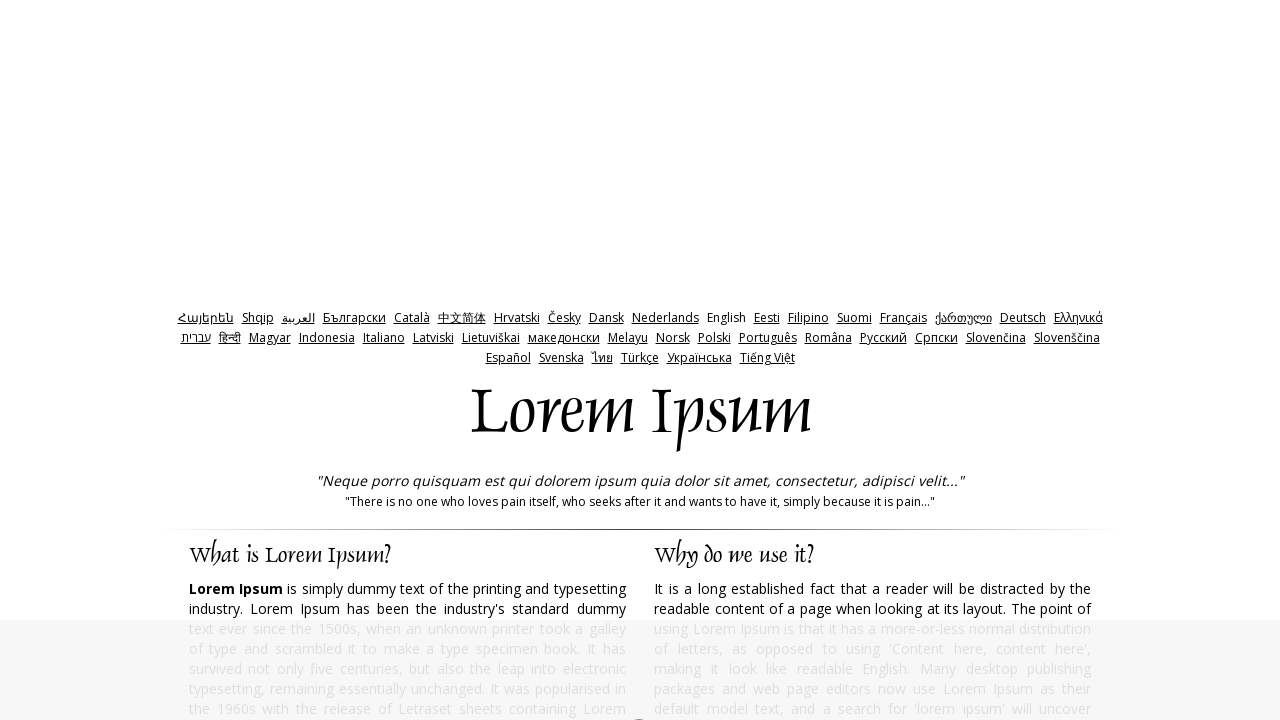

Clicked submit button to generate Lorem Ipsum (iteration 8/10) at (958, 361) on input[type='submit']
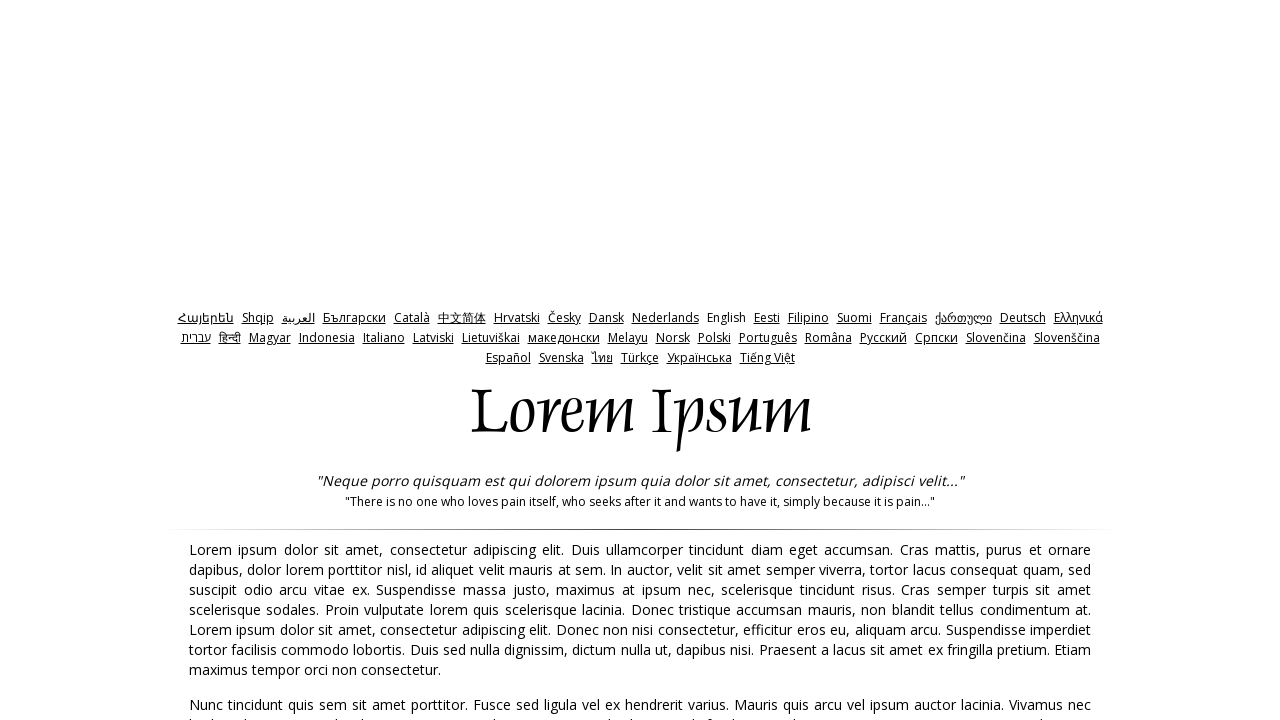

Lorem Ipsum paragraphs loaded (iteration 8/10)
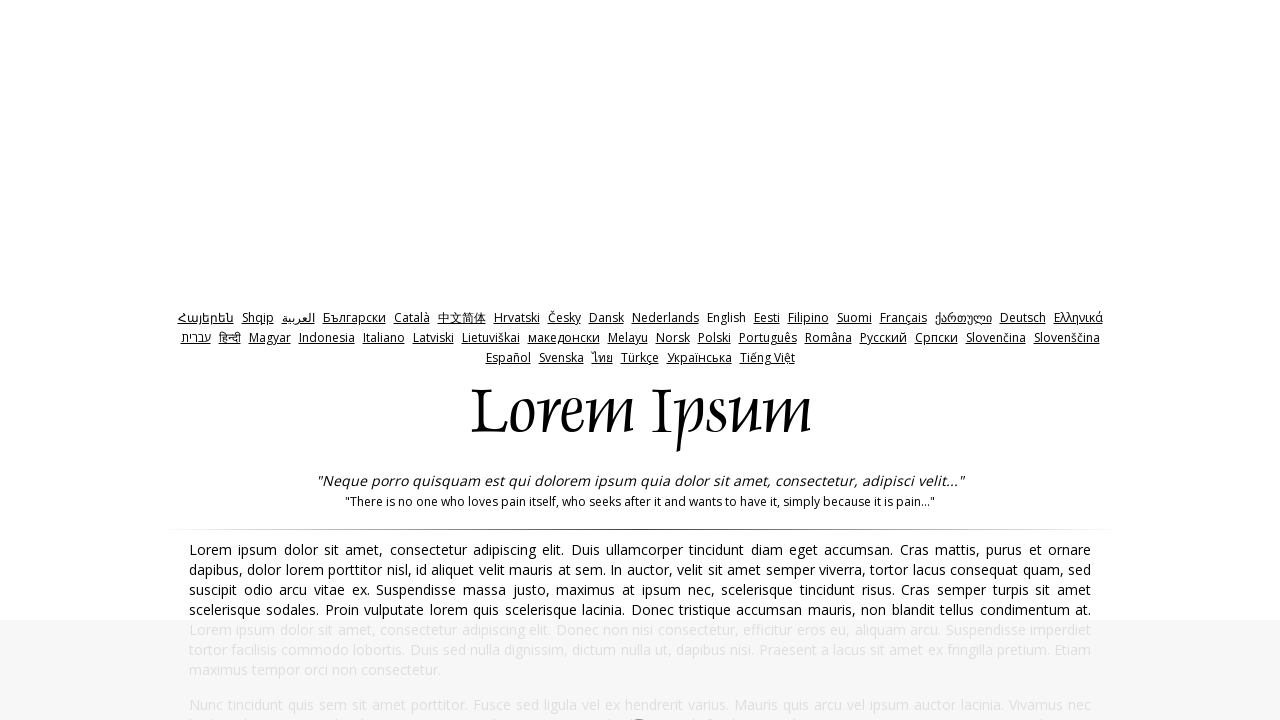

Navigated back to lipsum.com for next iteration
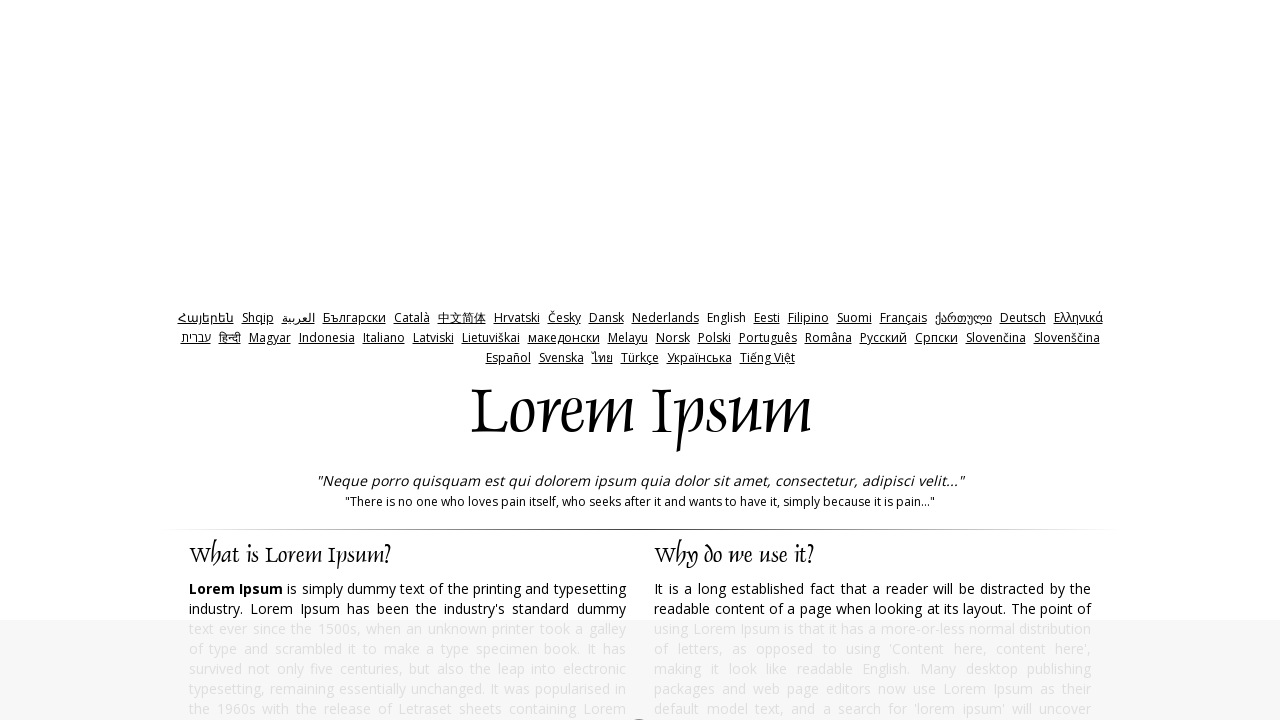

Clicked submit button to generate Lorem Ipsum (iteration 9/10) at (958, 361) on input[type='submit']
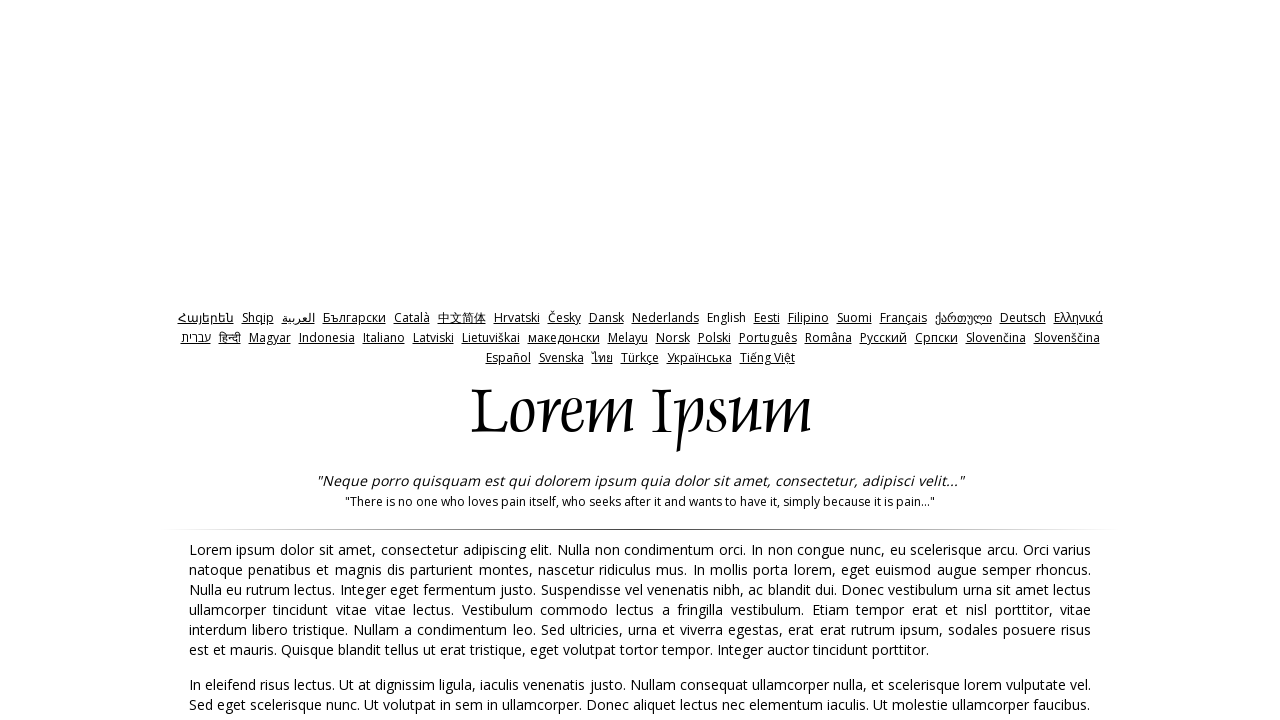

Lorem Ipsum paragraphs loaded (iteration 9/10)
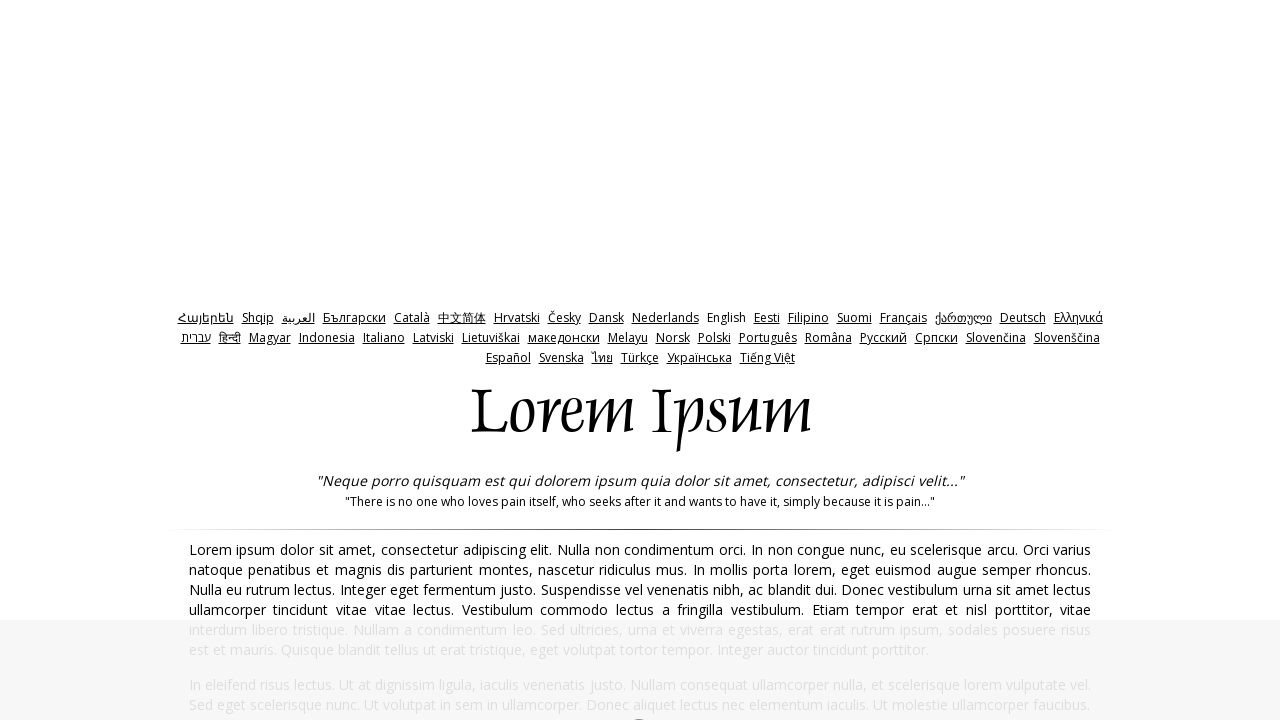

Navigated back to lipsum.com for next iteration
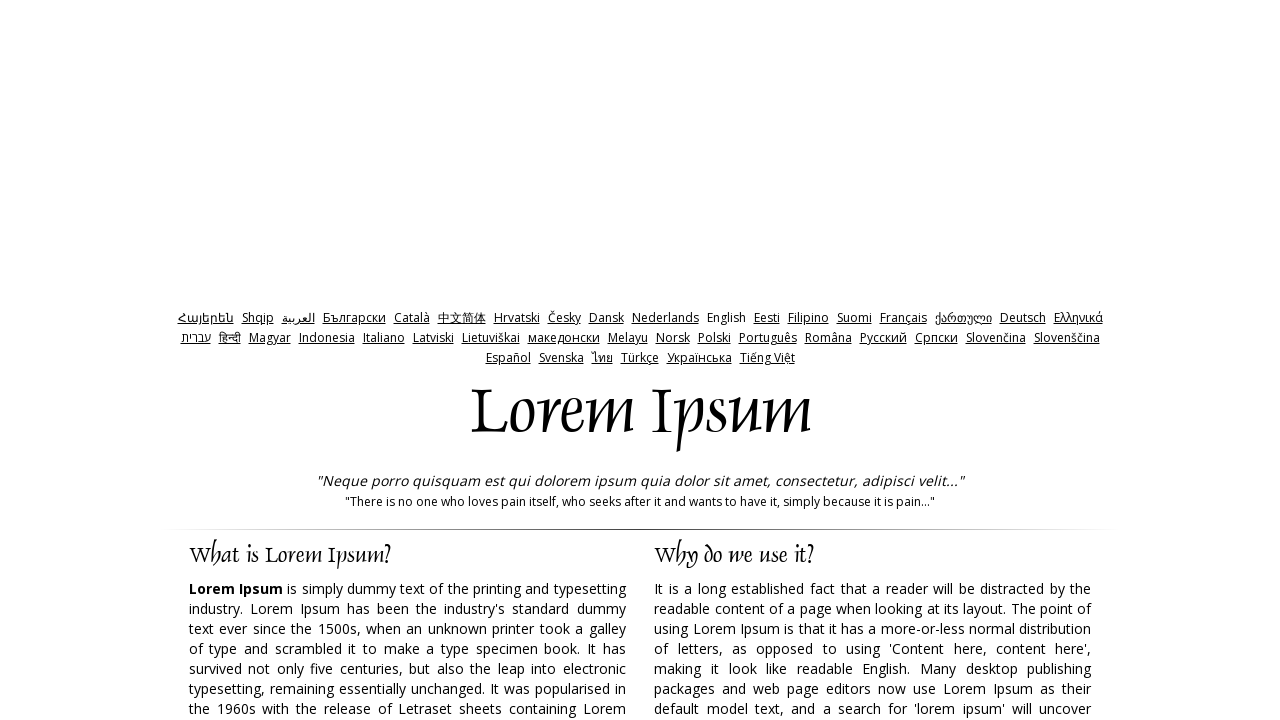

Clicked submit button to generate Lorem Ipsum (iteration 10/10) at (958, 361) on input[type='submit']
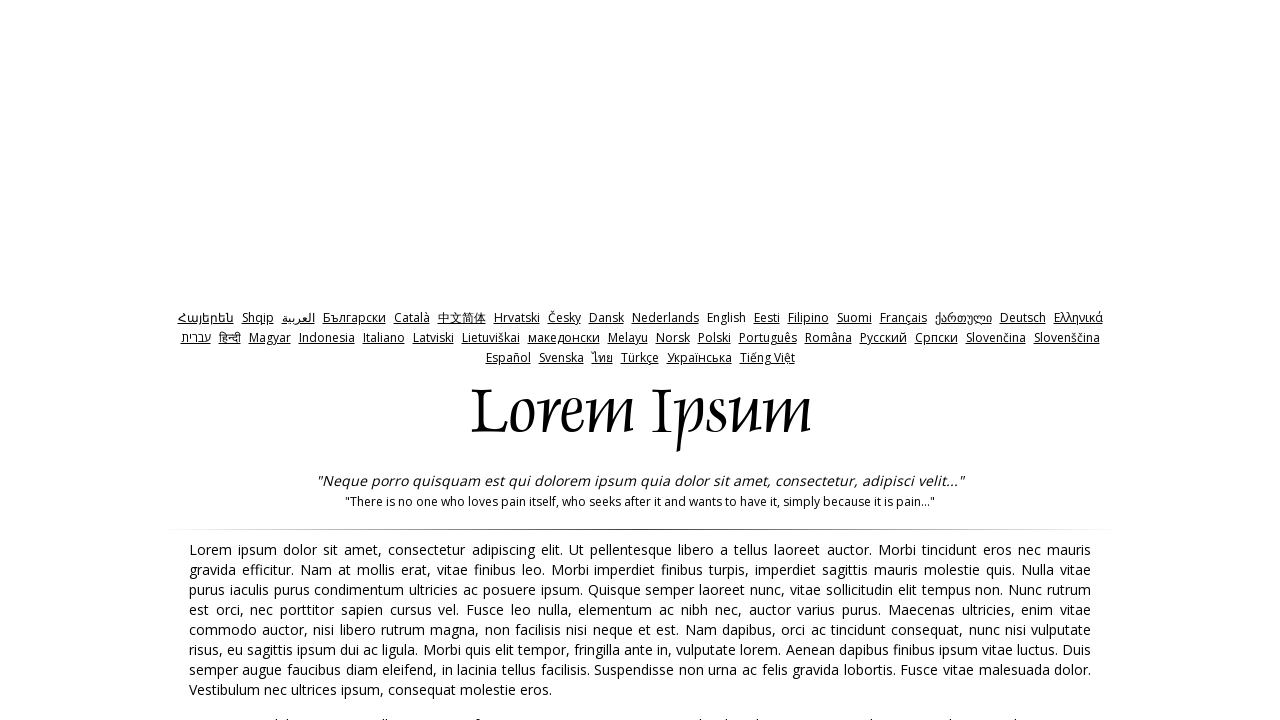

Lorem Ipsum paragraphs loaded (iteration 10/10)
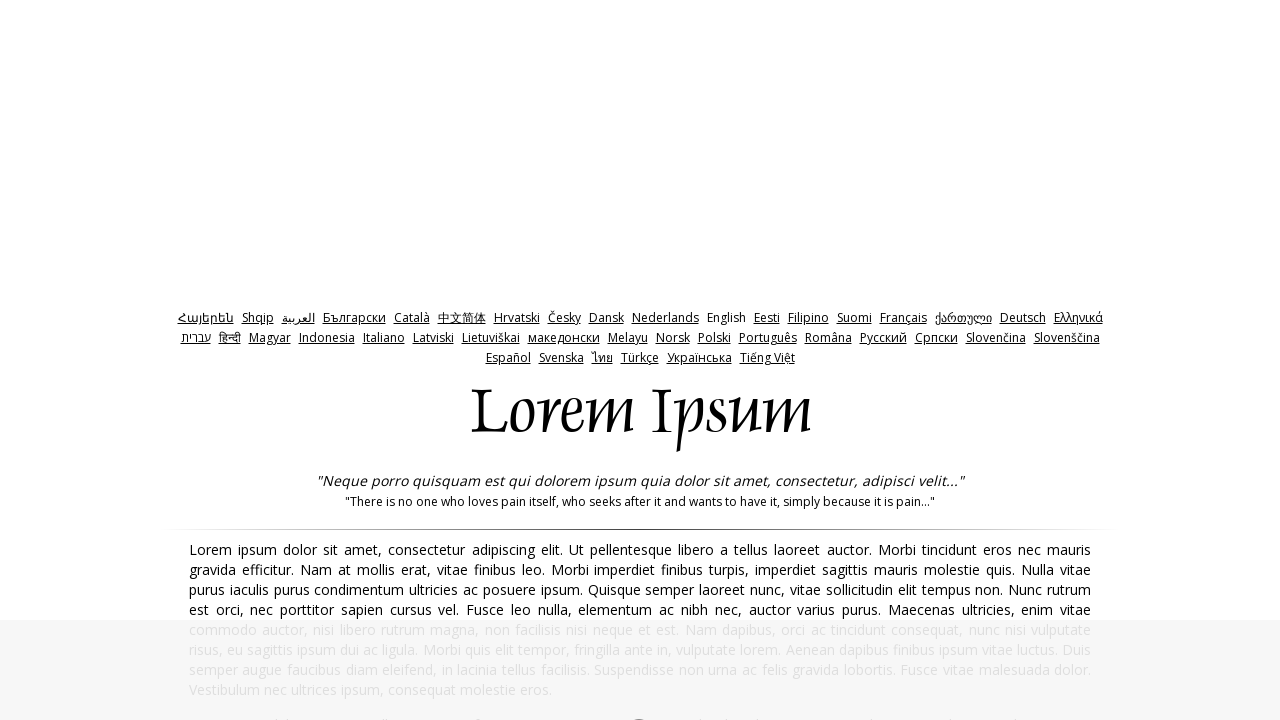

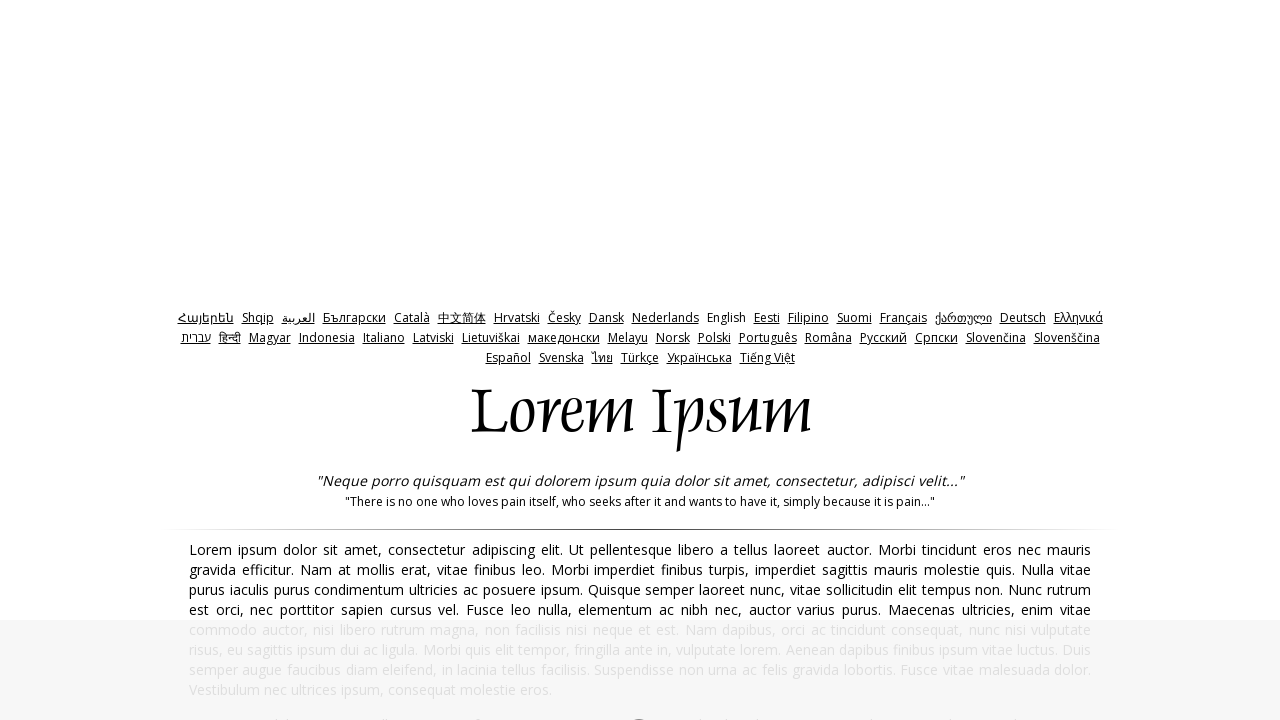